Tests a sample todo application by clicking checkboxes to mark items complete, adding a new todo item with custom text, and verifying the new item appears in the list.

Starting URL: https://lambdatest.github.io/sample-todo-app/

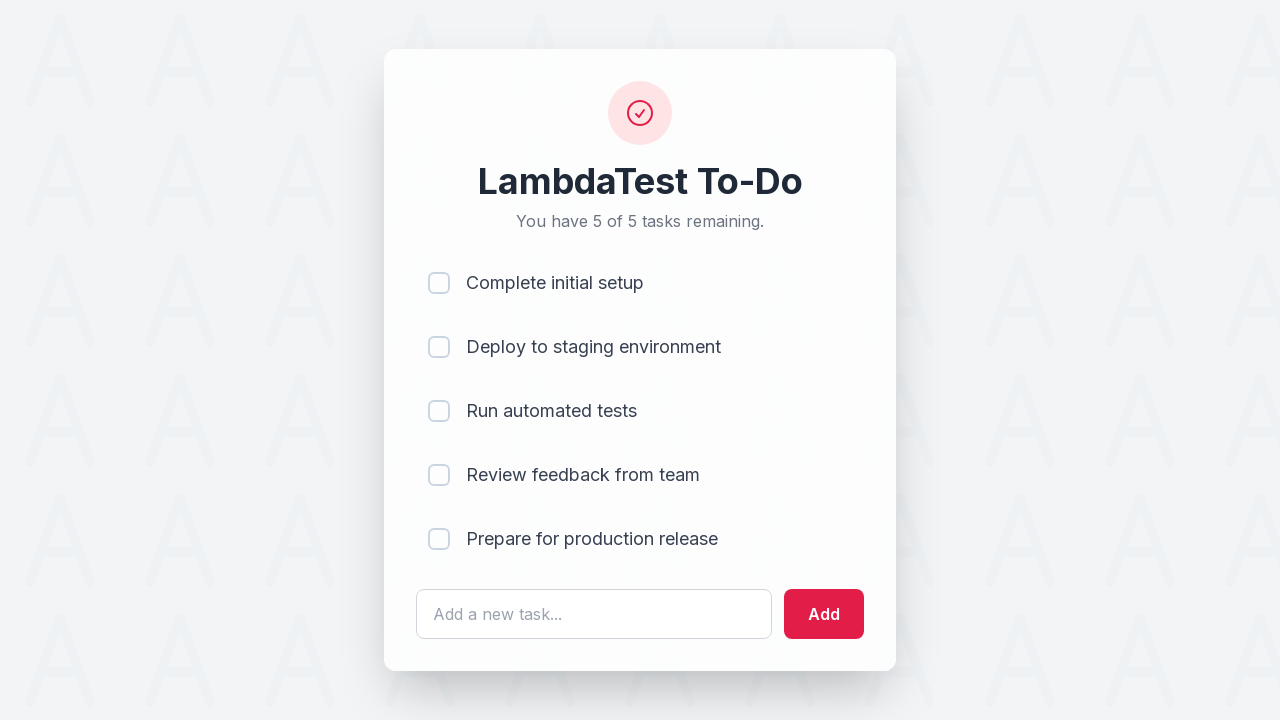

Set viewport size to 1920x1080
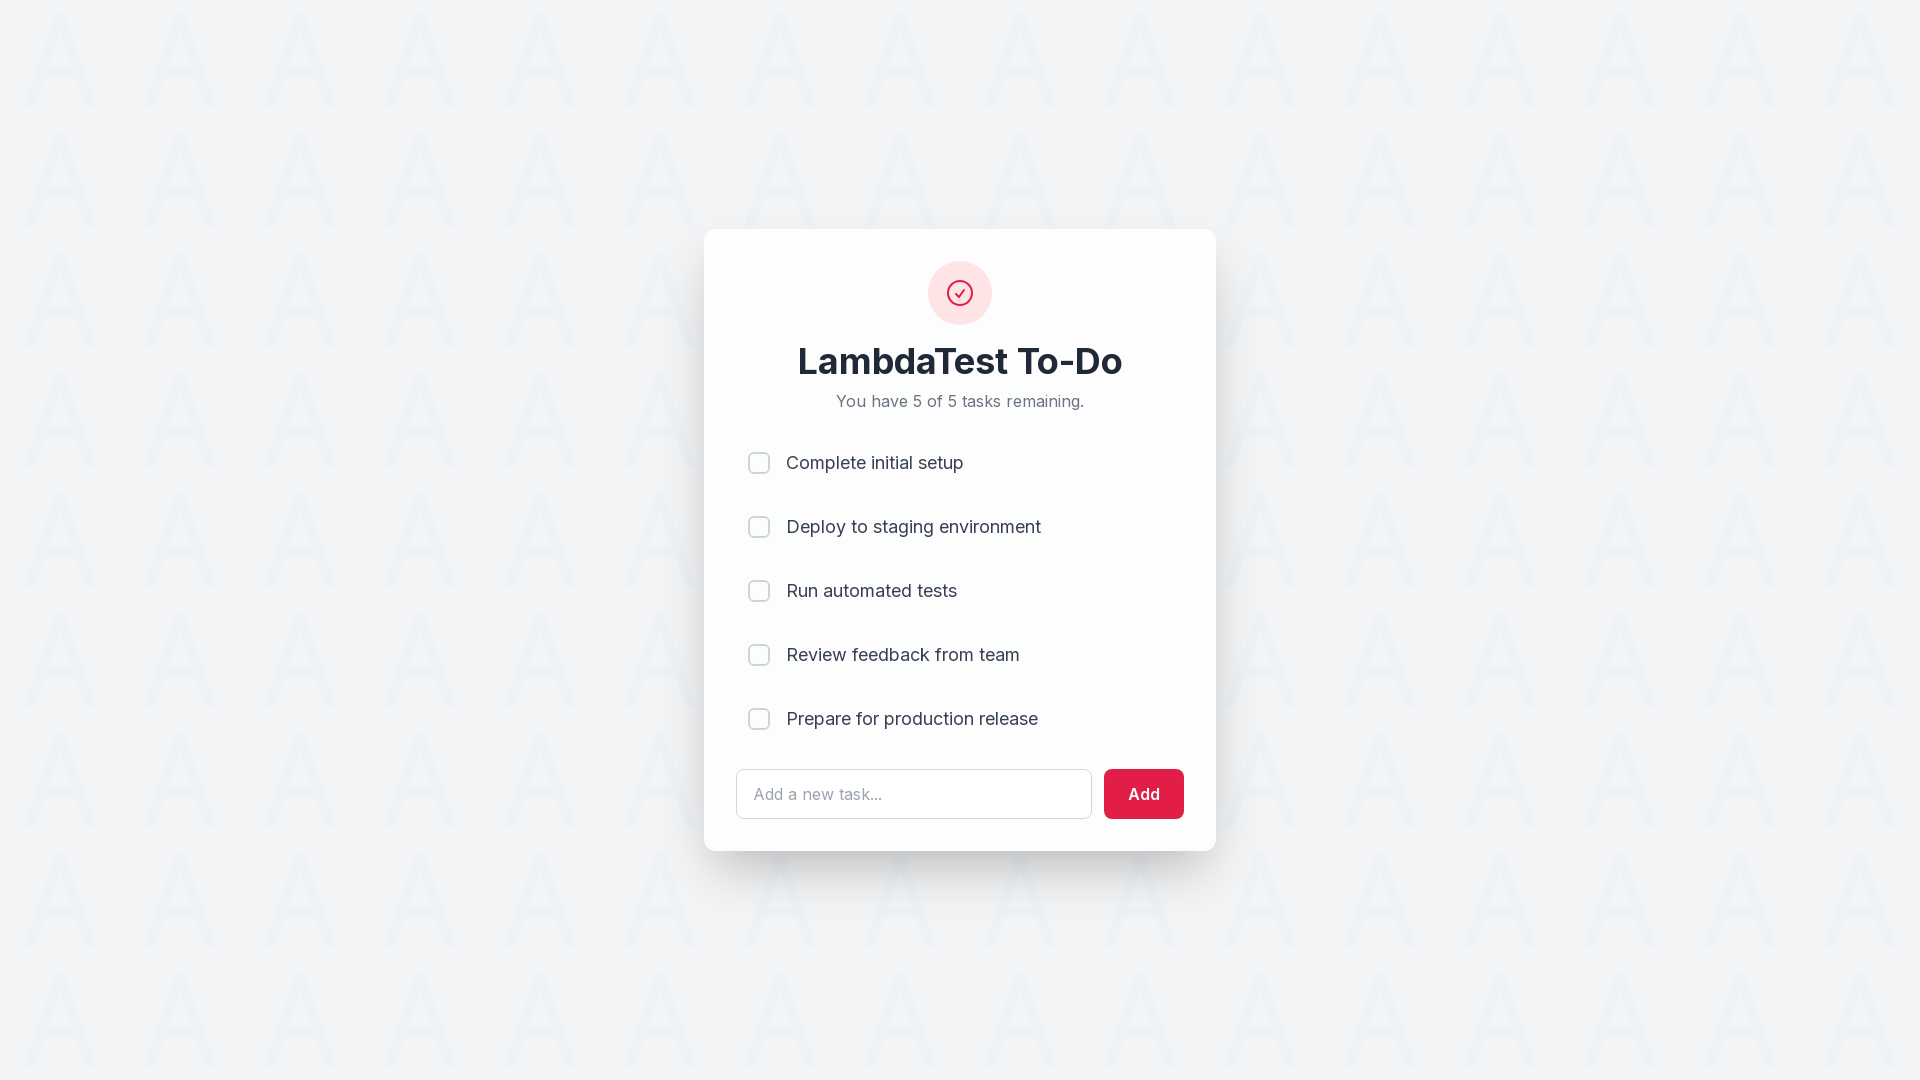

Clicked first todo item checkbox (li1) at (759, 463) on [name='li1']
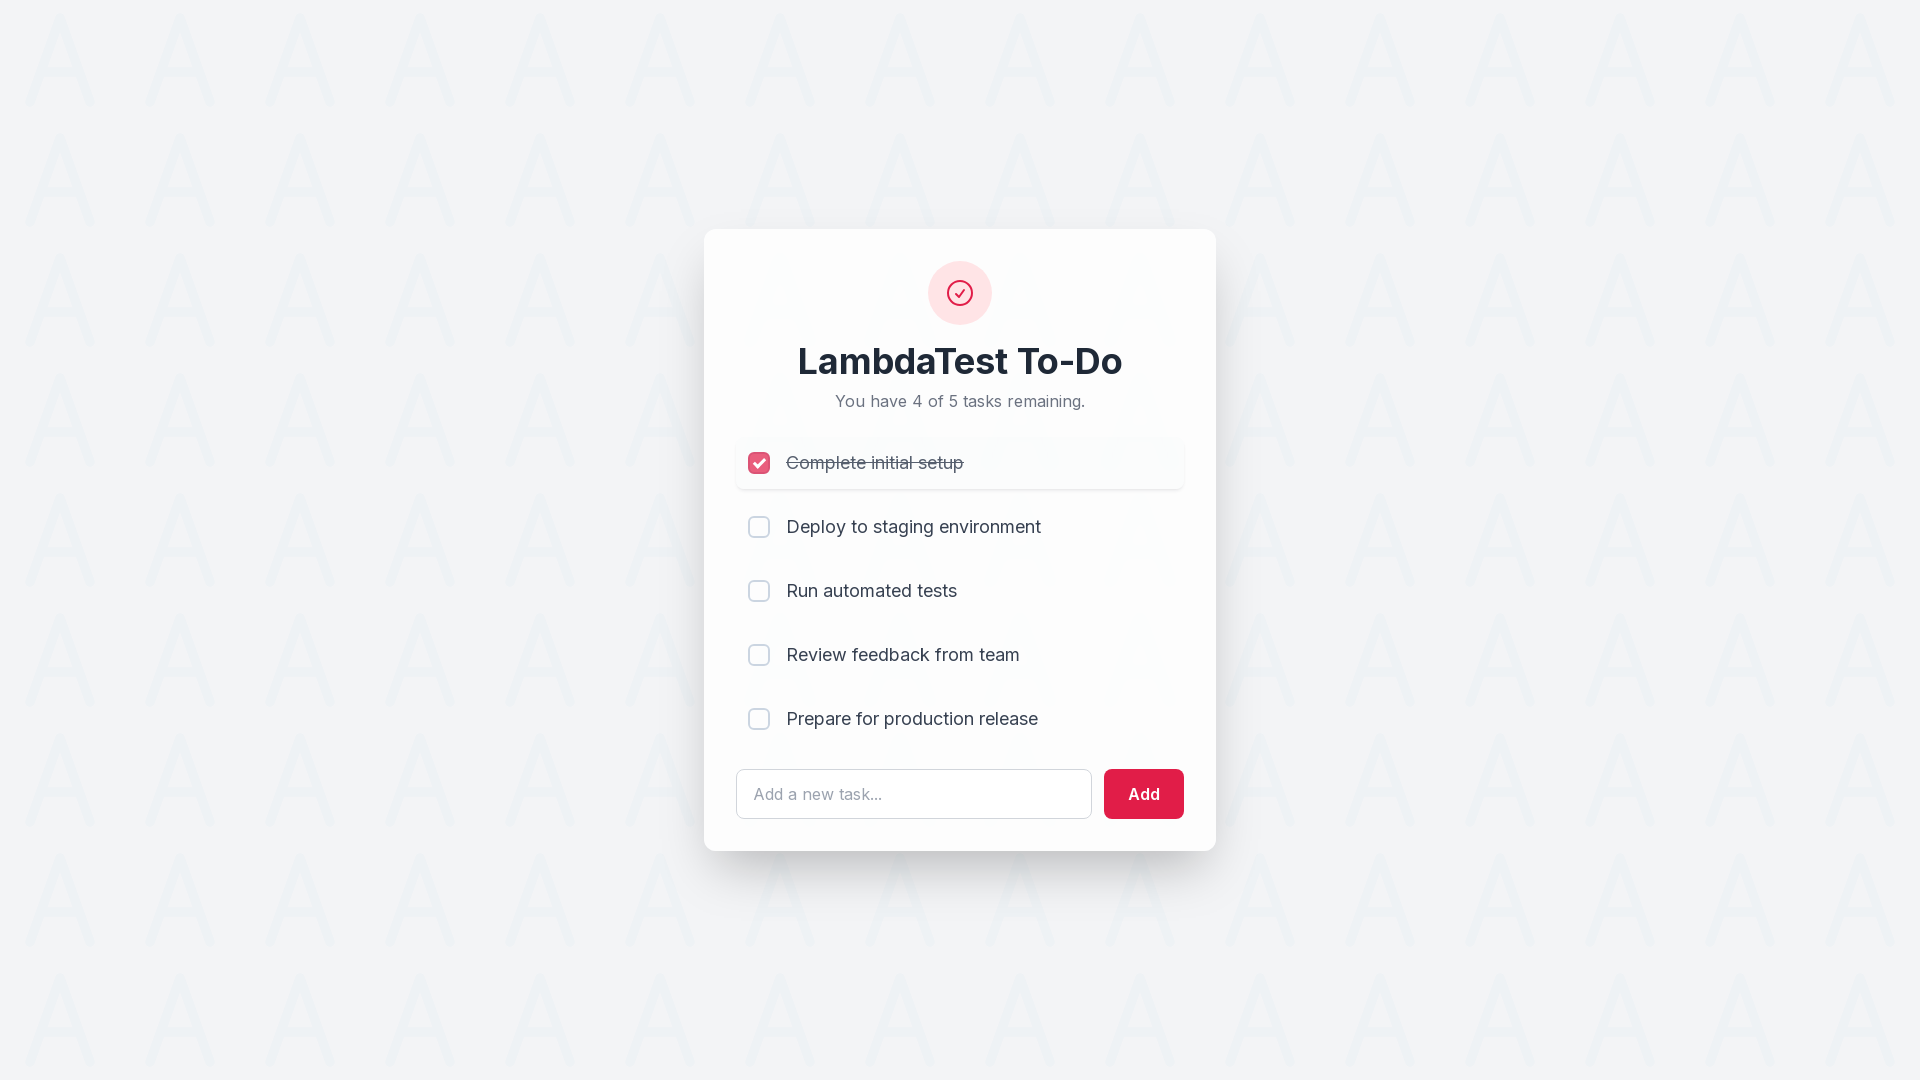

Clicked second todo item checkbox (li2) at (759, 527) on [name='li2']
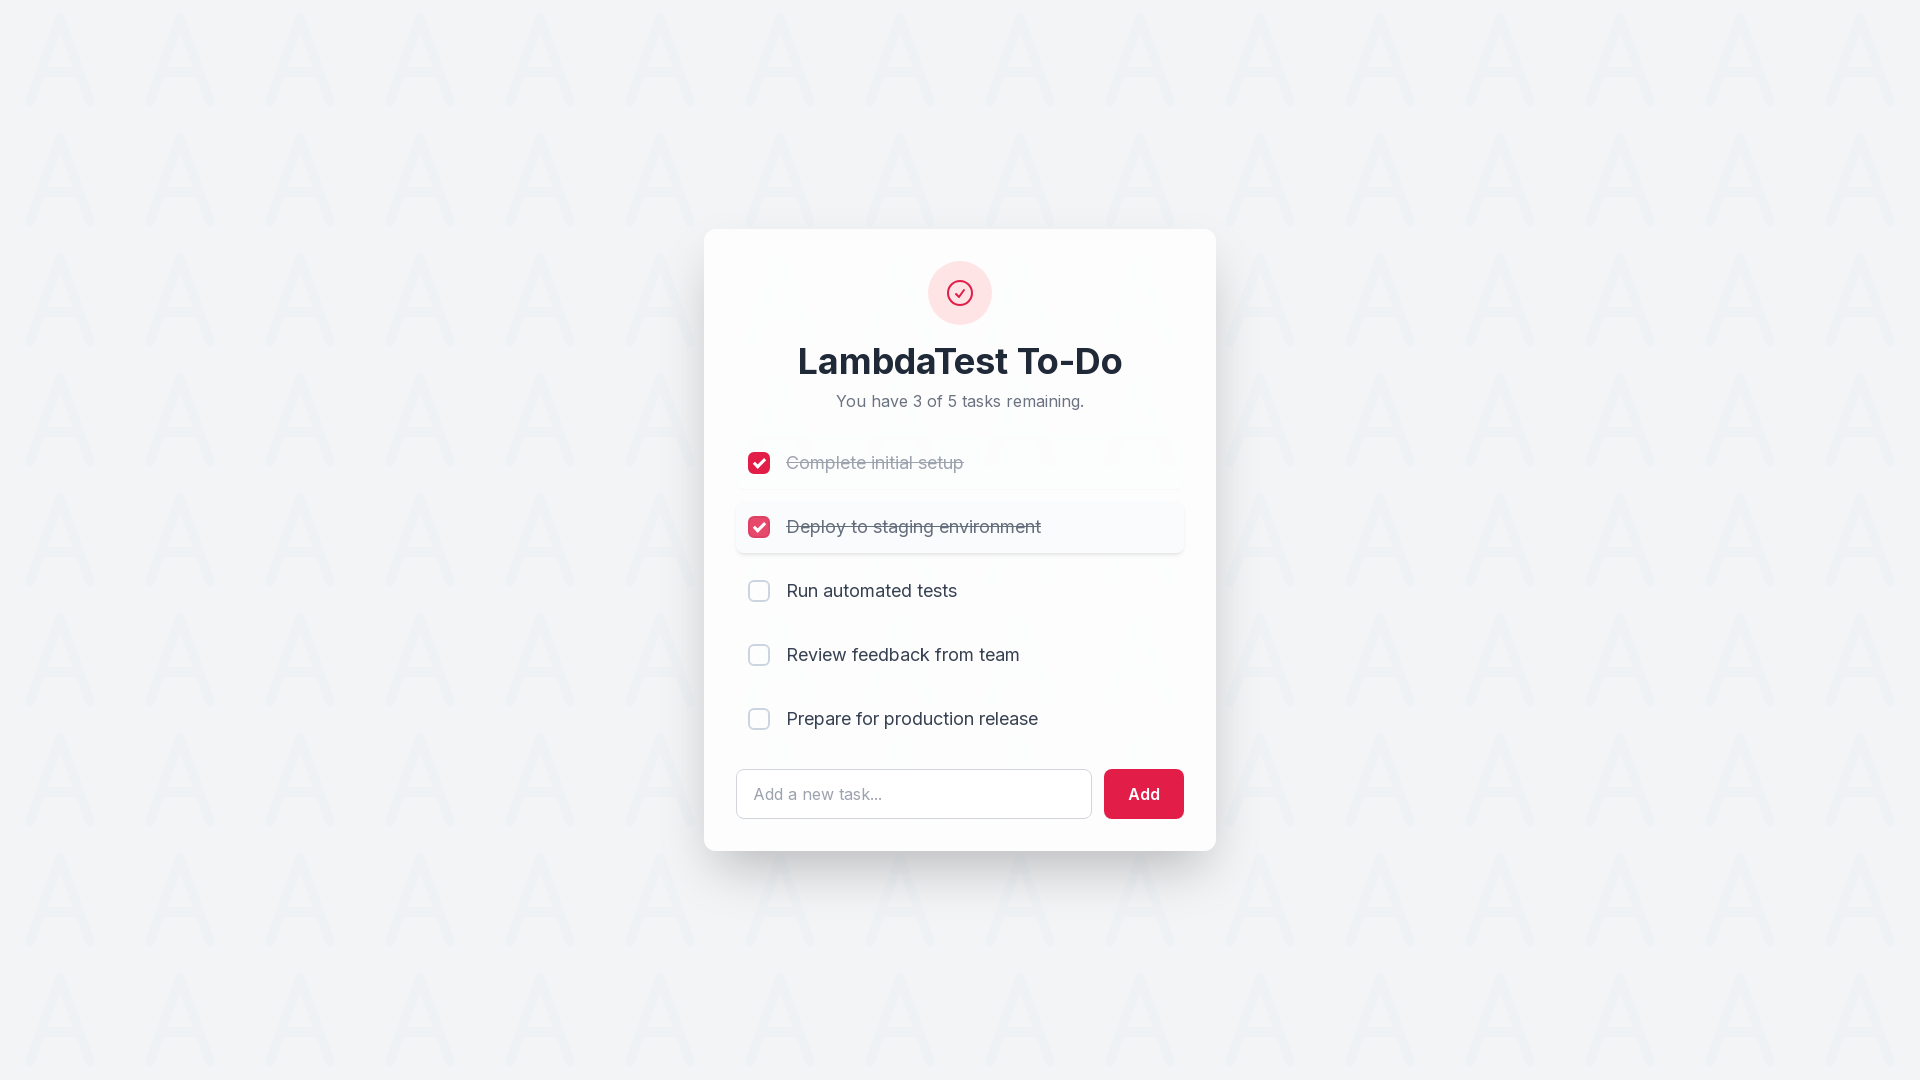

Filled todo text field with 'Happy Testing at LambdaTest' on #sampletodotext
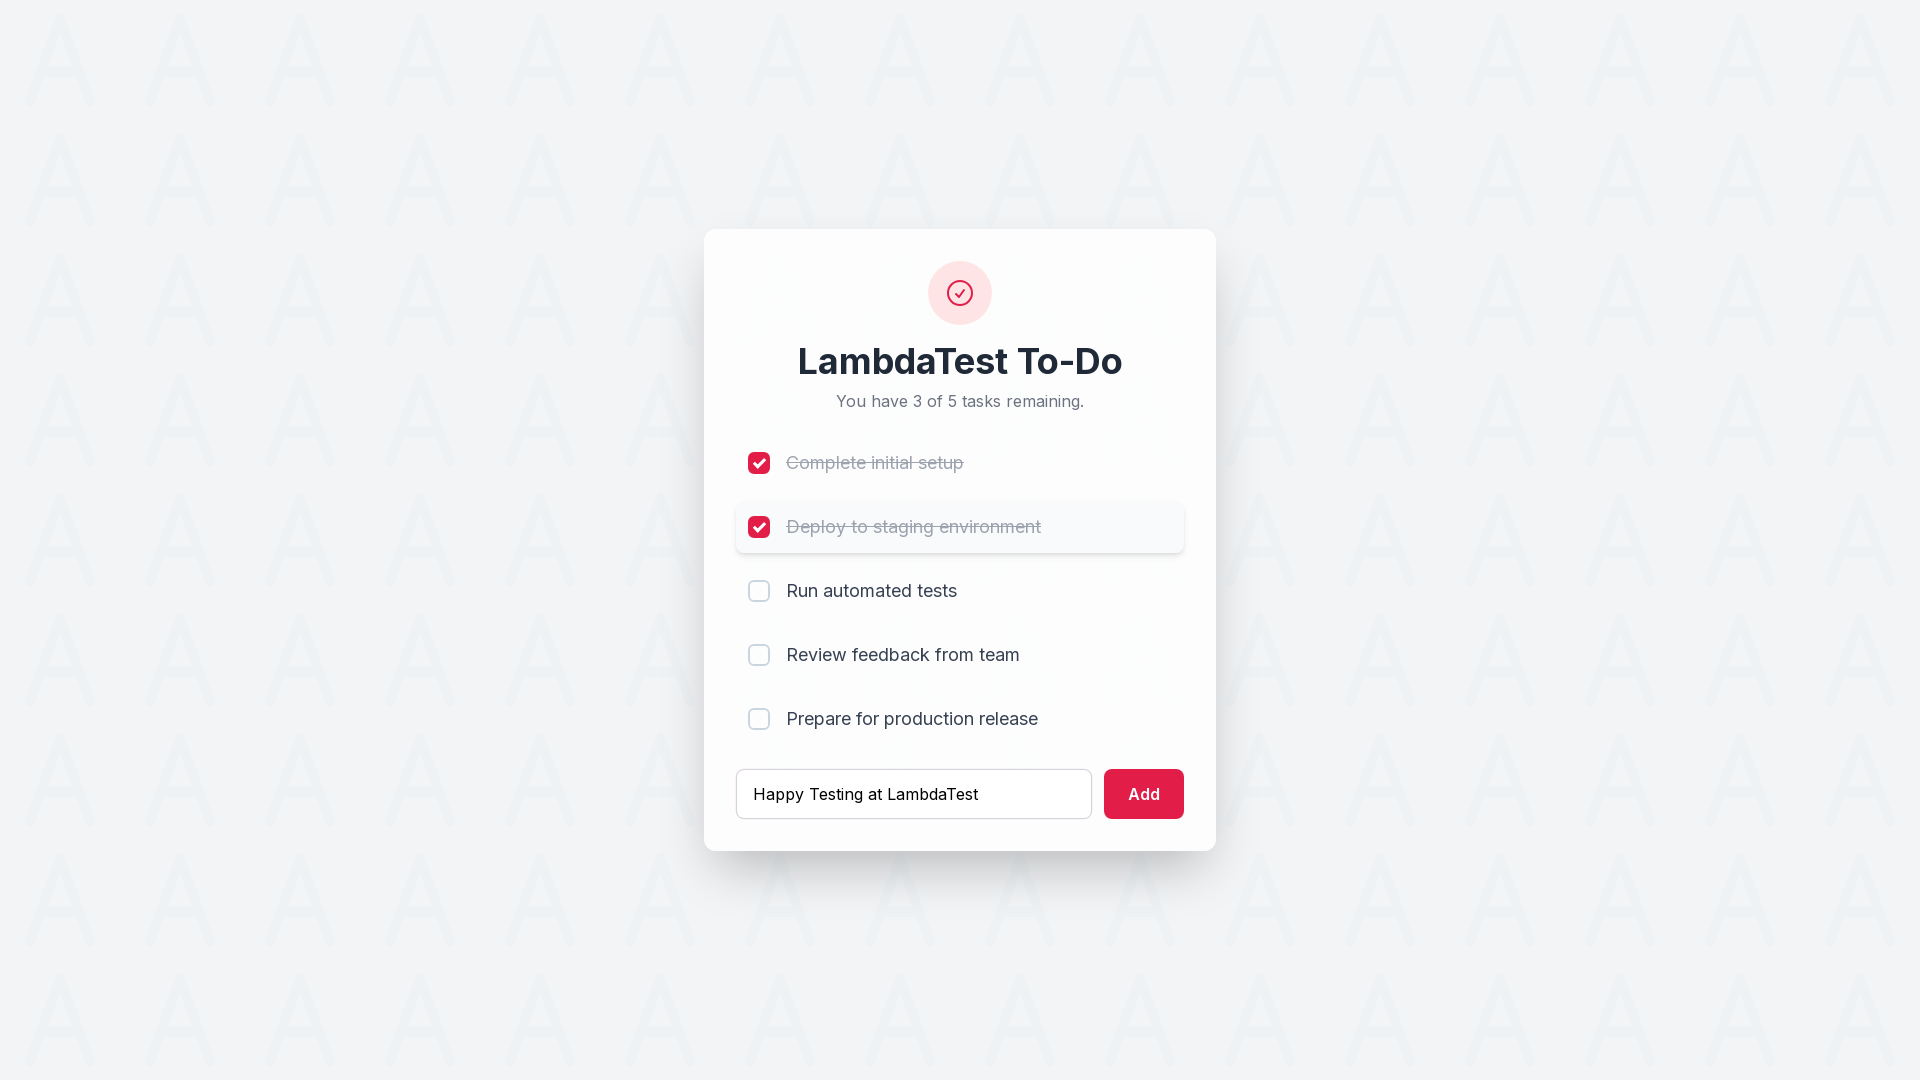

Clicked add button to create new todo item at (1144, 794) on #addbutton
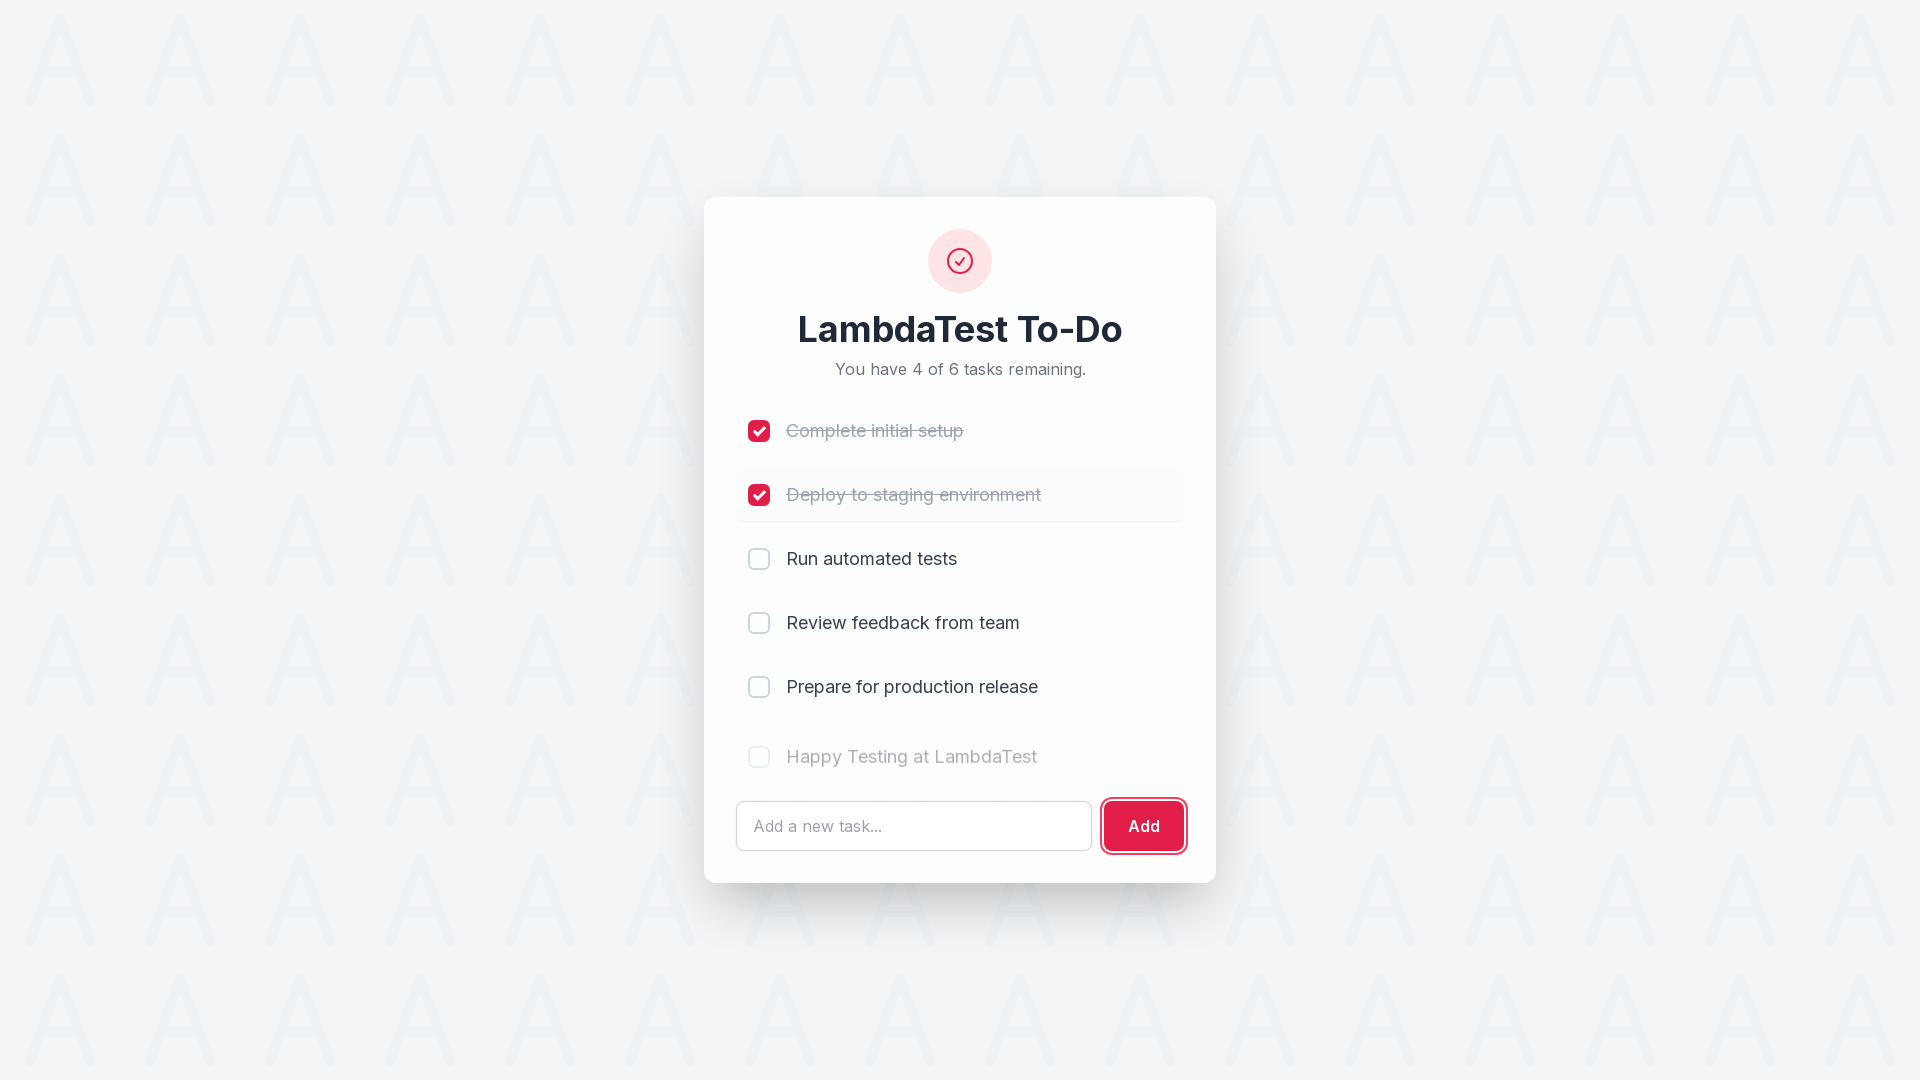

New todo item (li6) appeared in the list
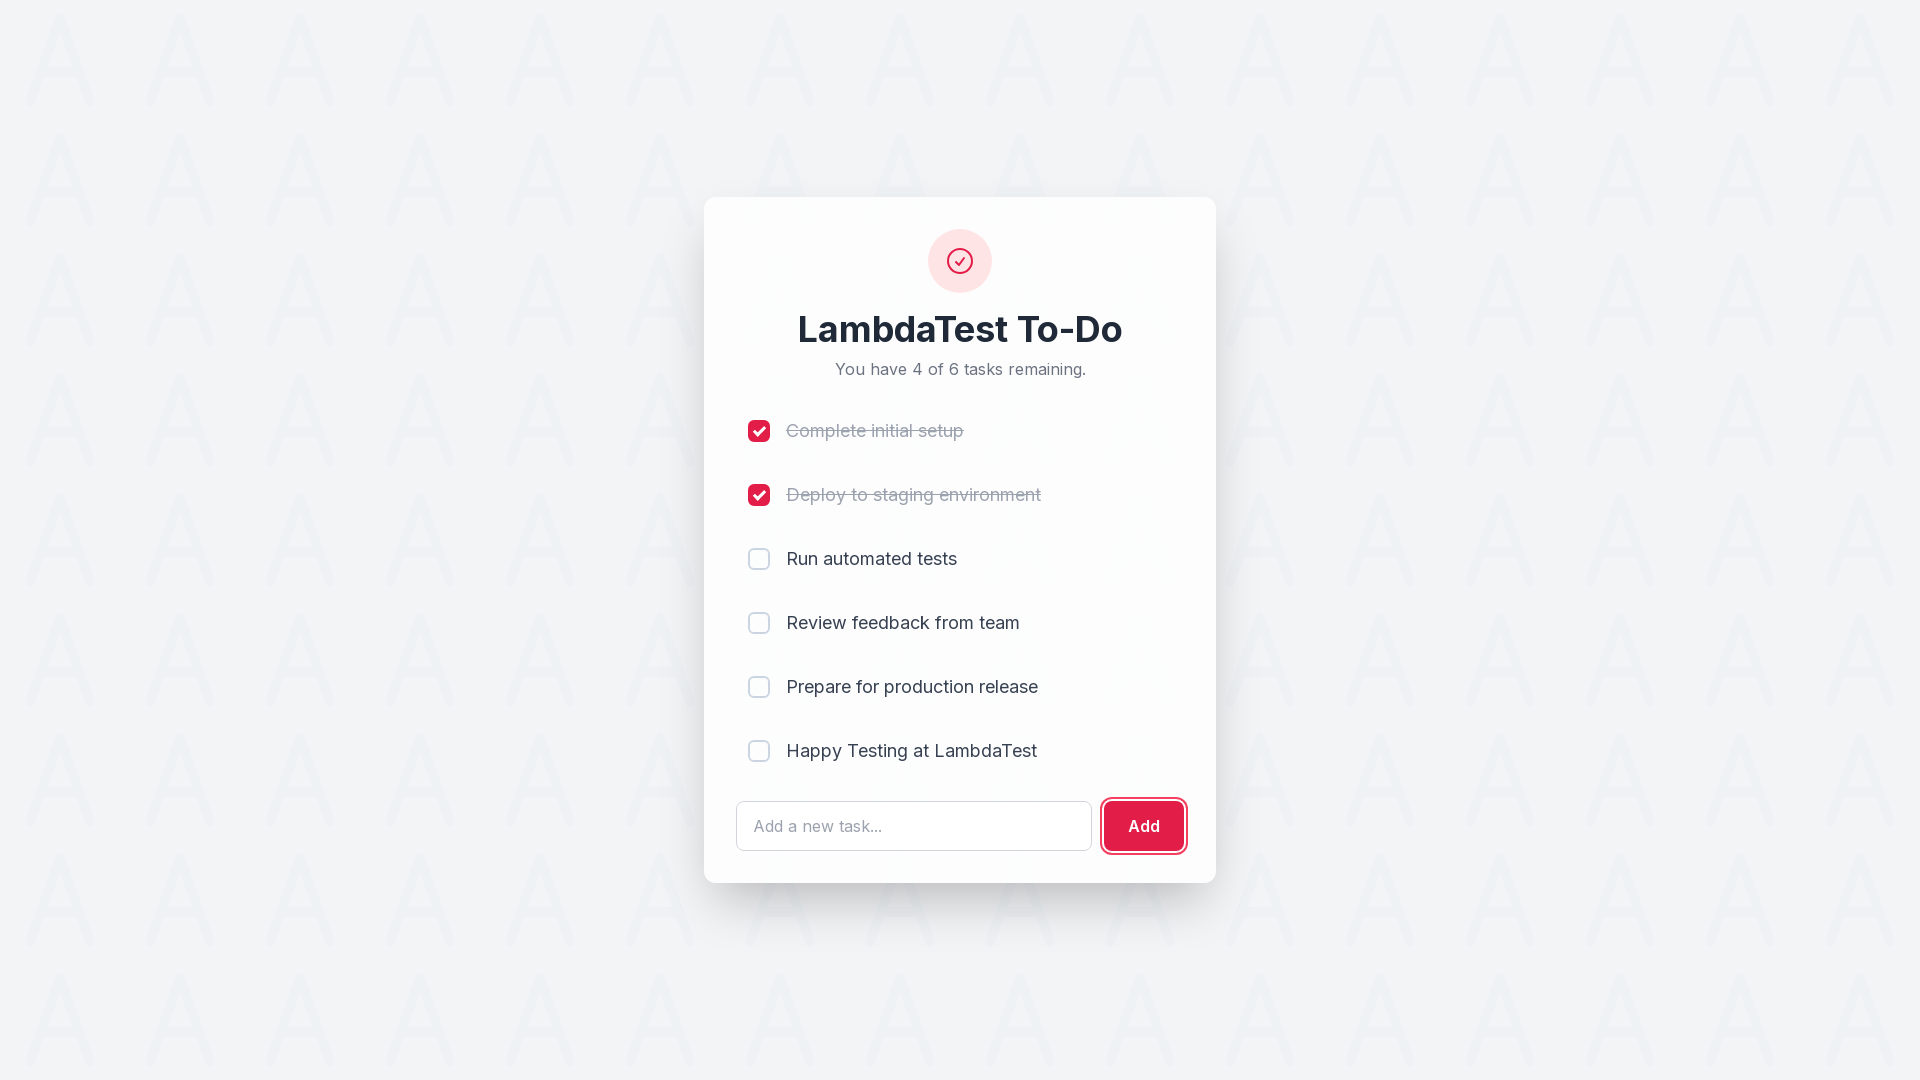

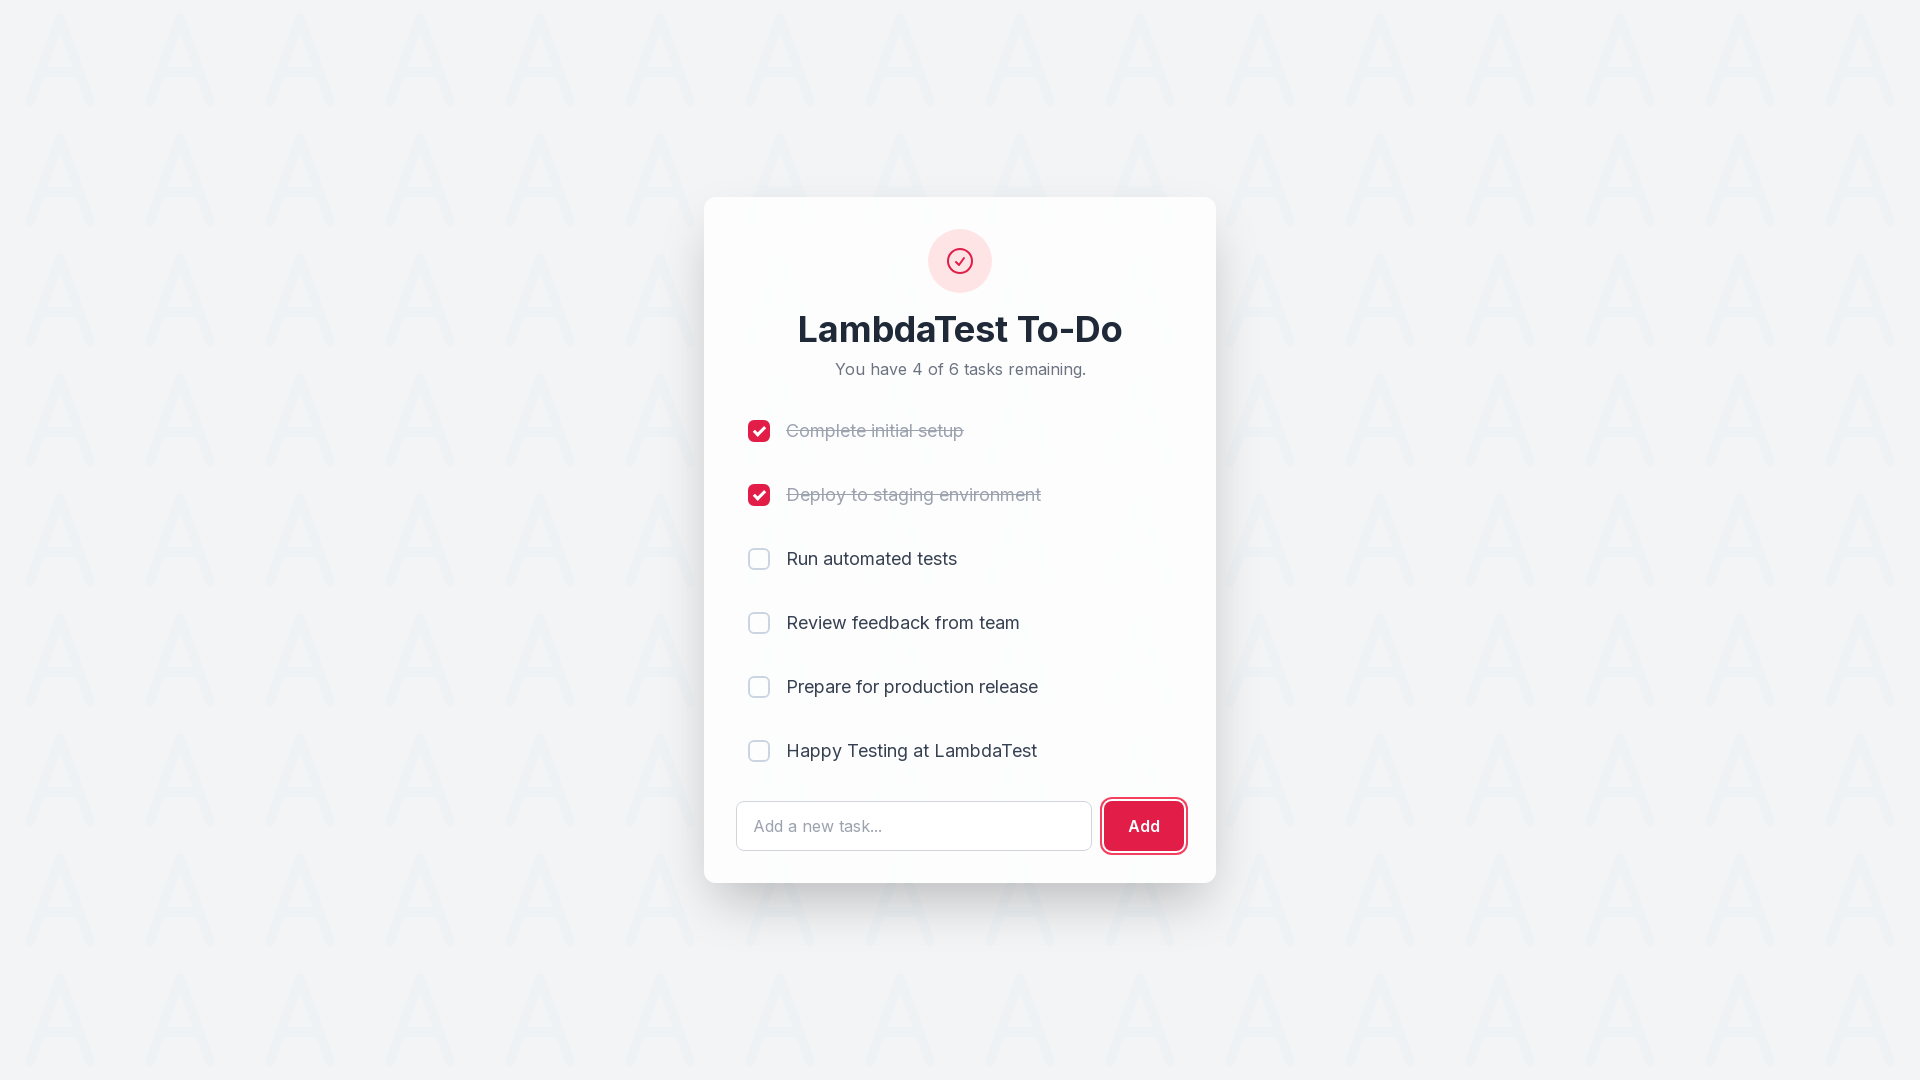